Opens the Apple website, maximizes the window, and retrieves the page title. This is a basic browser navigation test.

Starting URL: https://www.apple.com

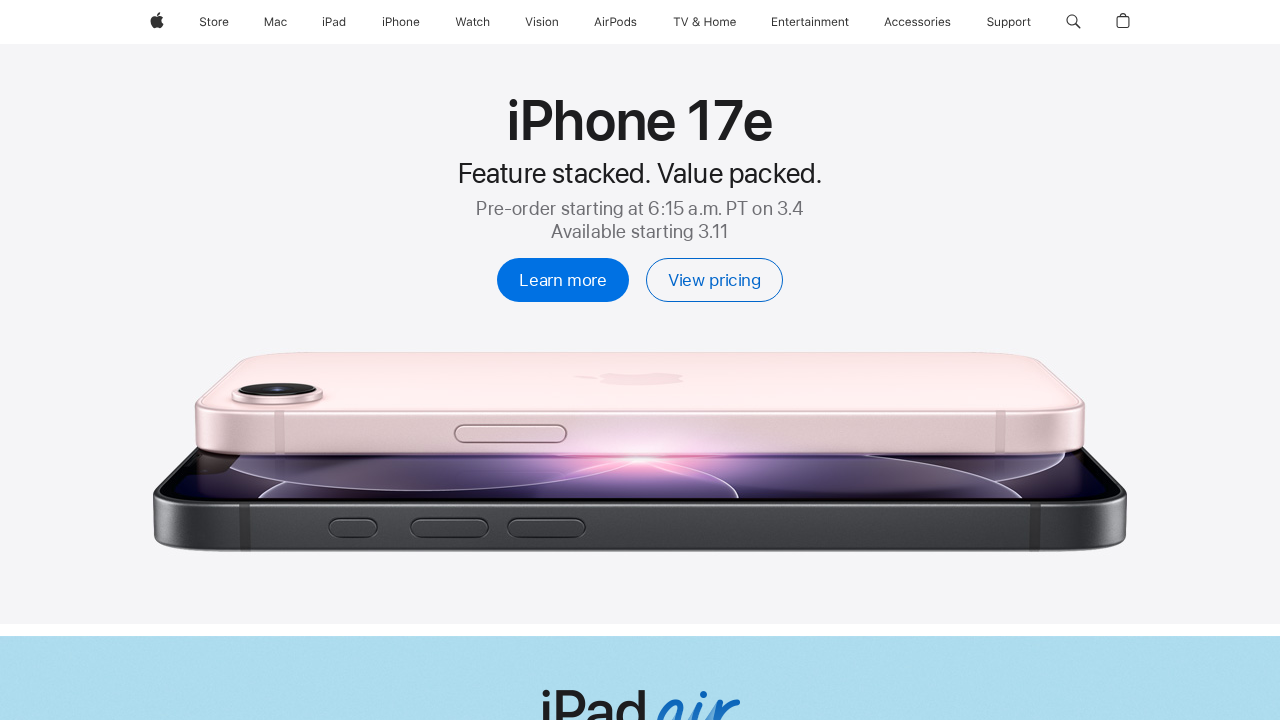

Set viewport size to 1920x1080
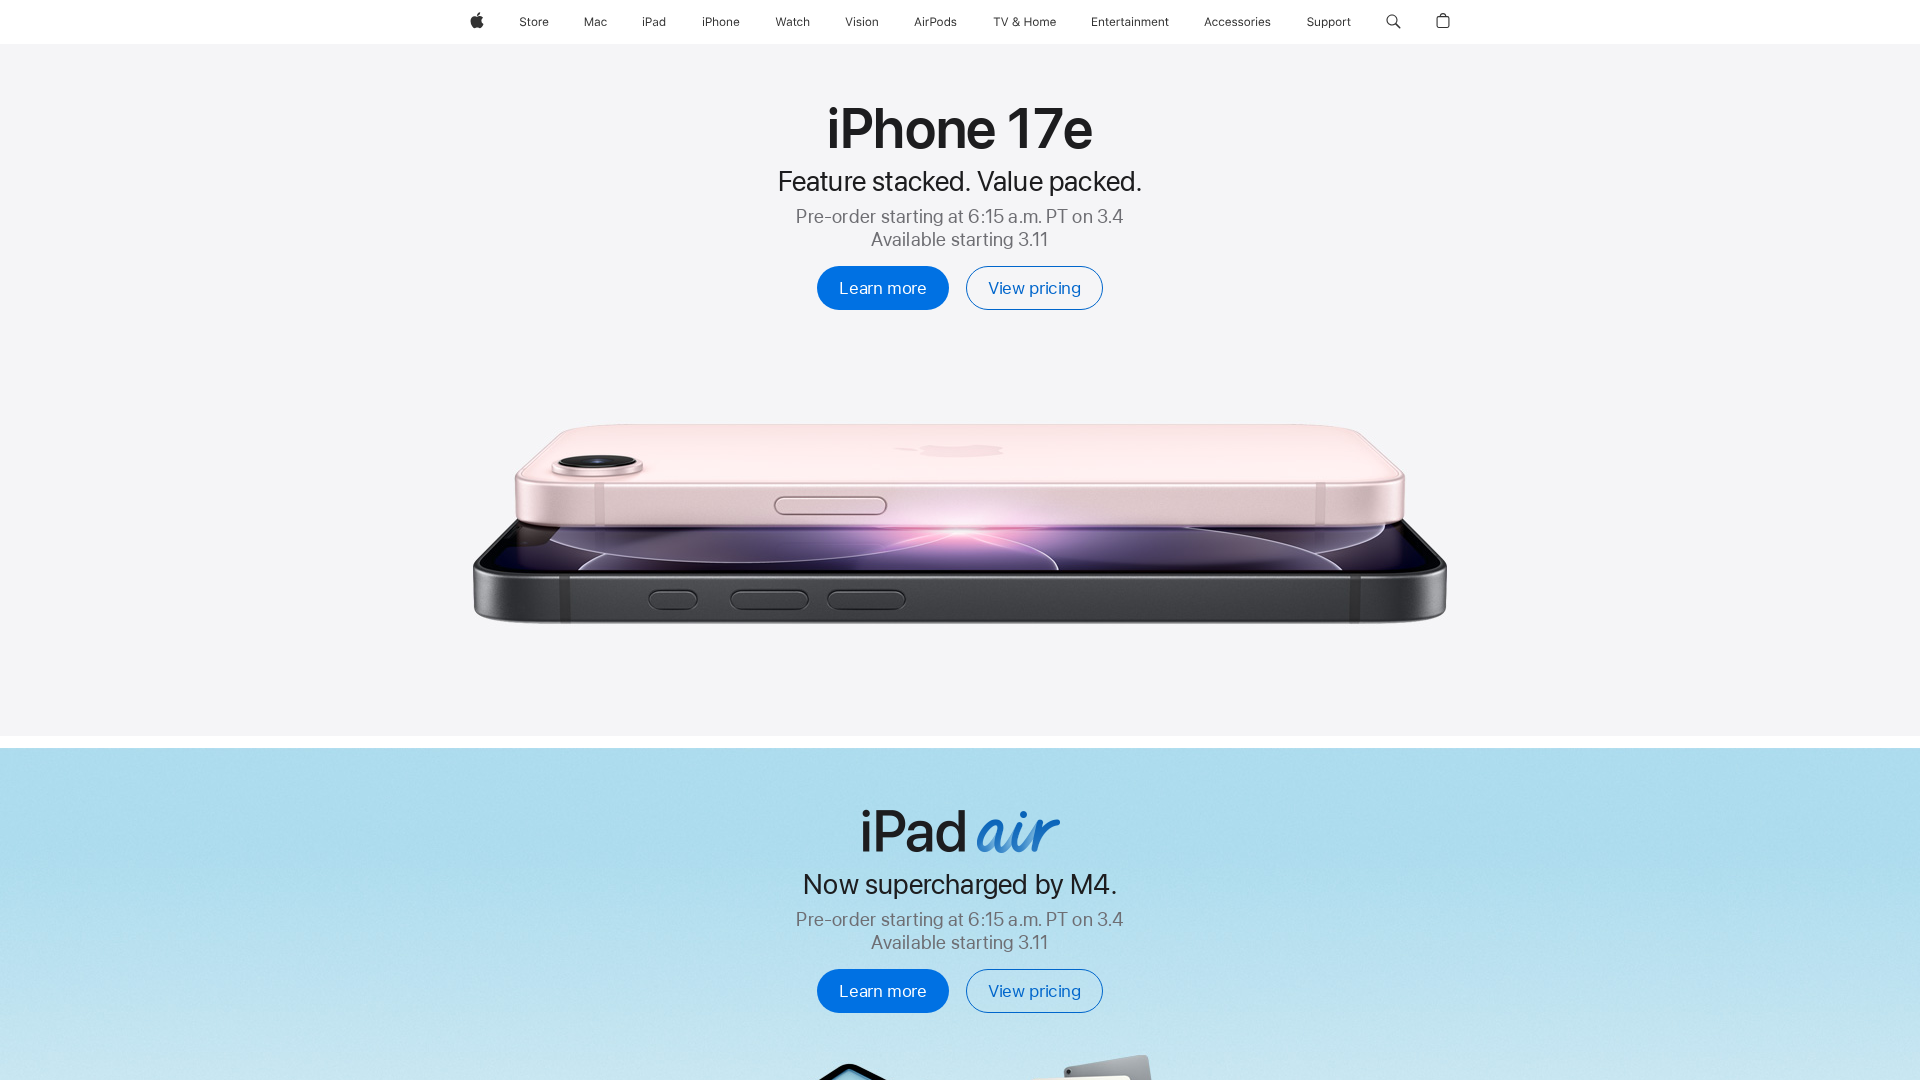

Waited for page to reach domcontentloaded state
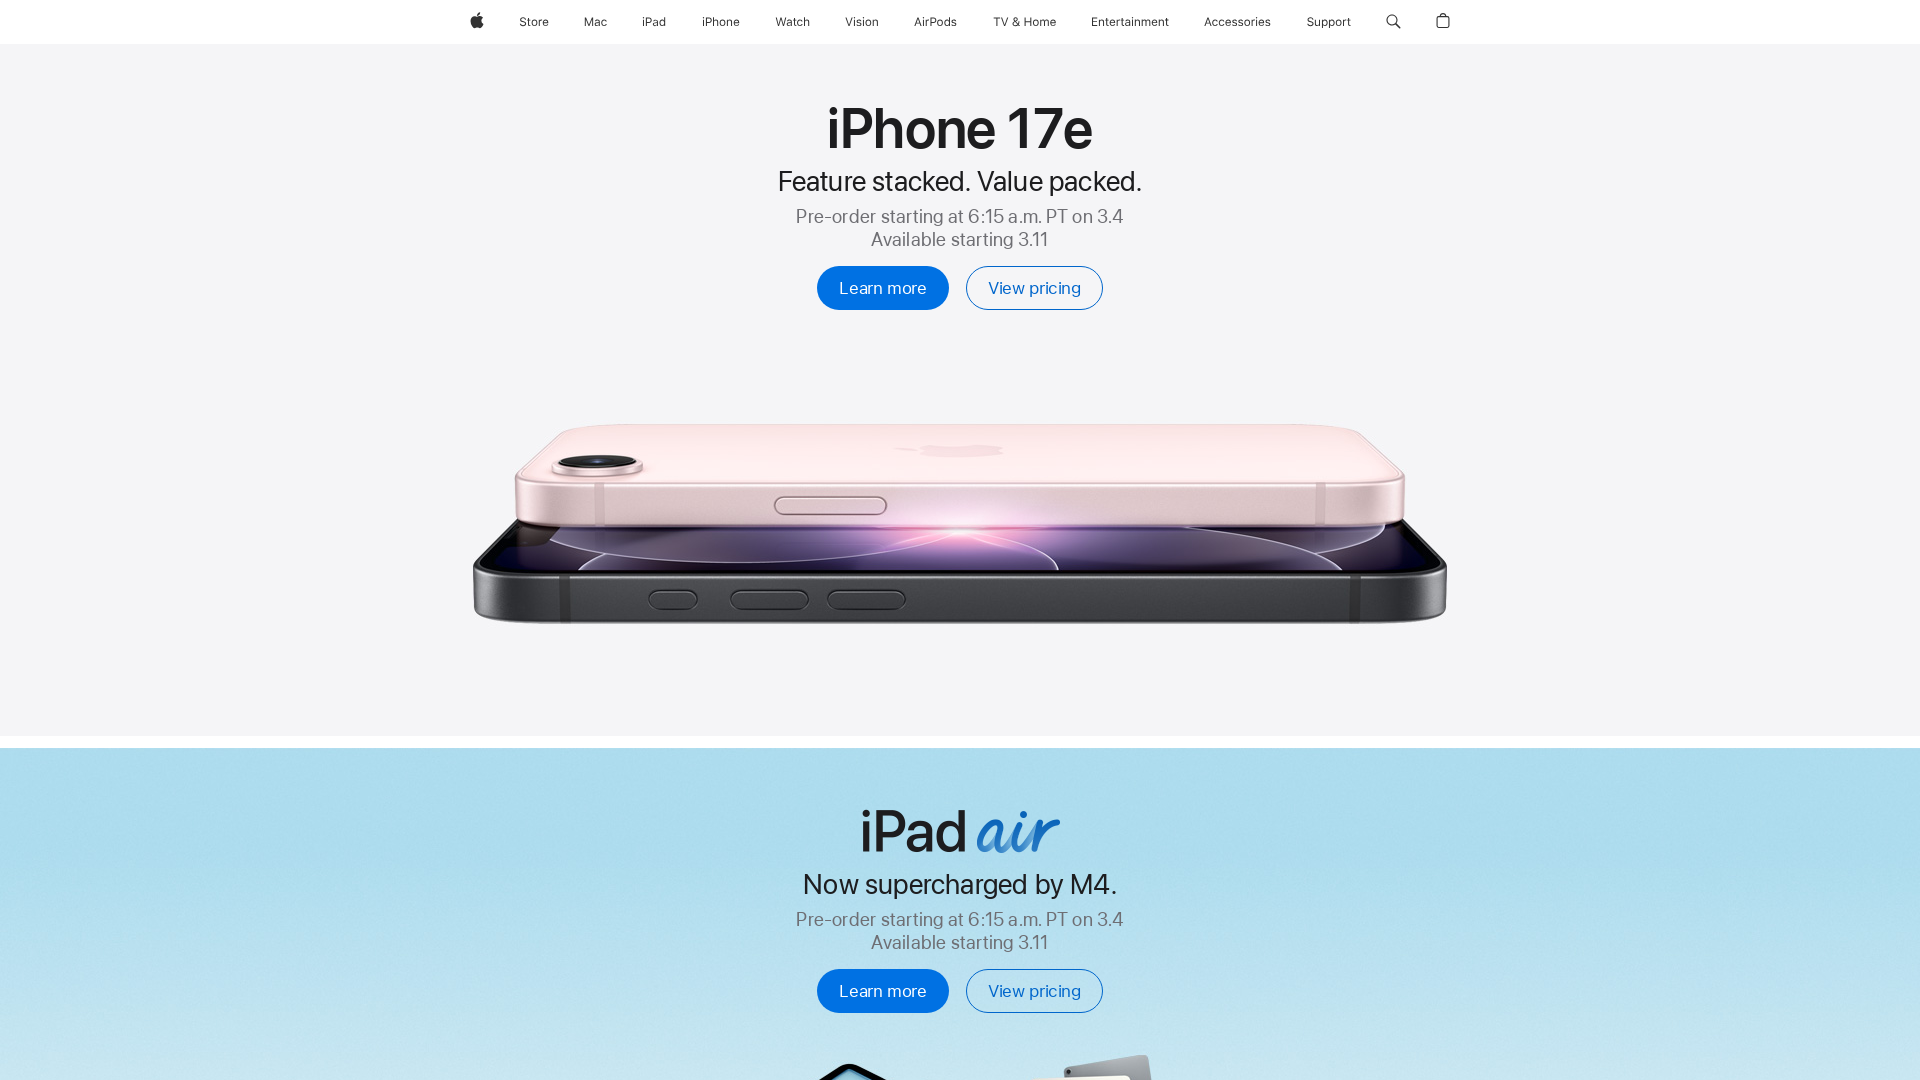

Retrieved page title: Apple
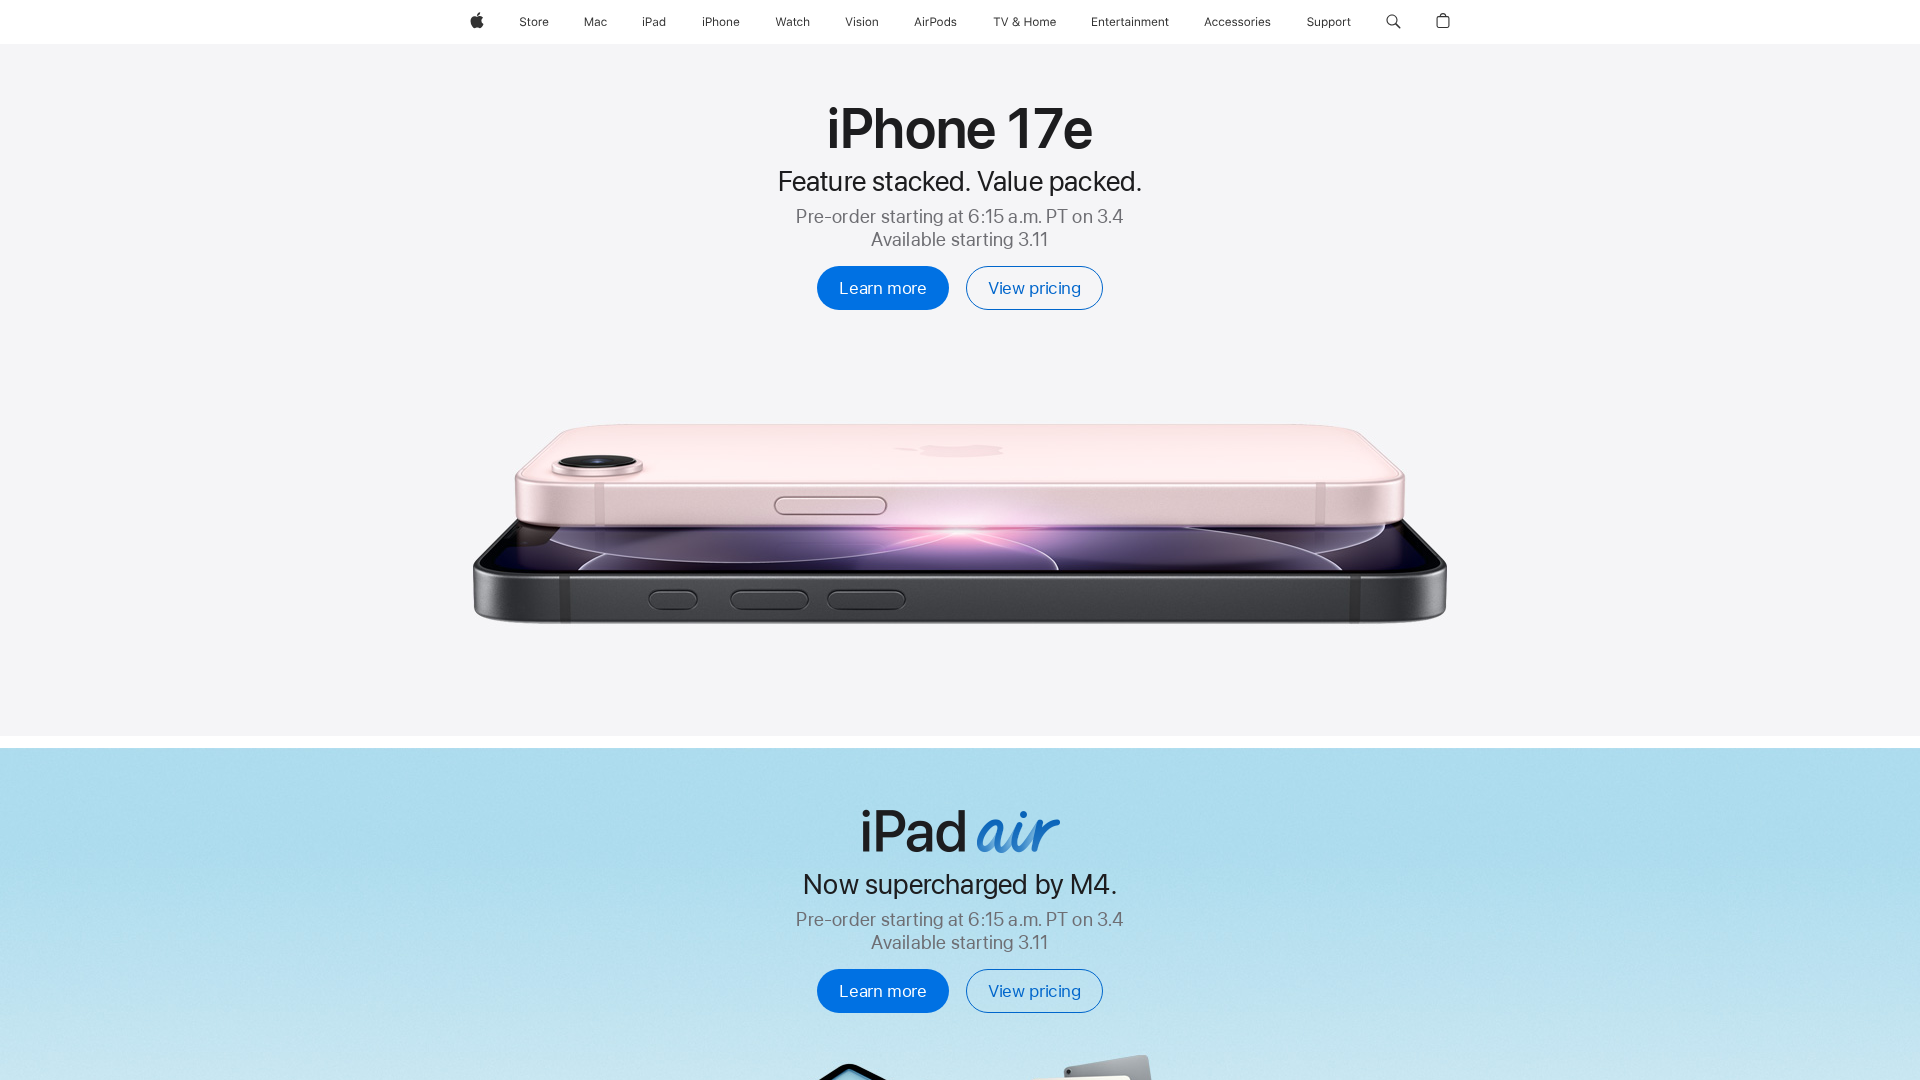

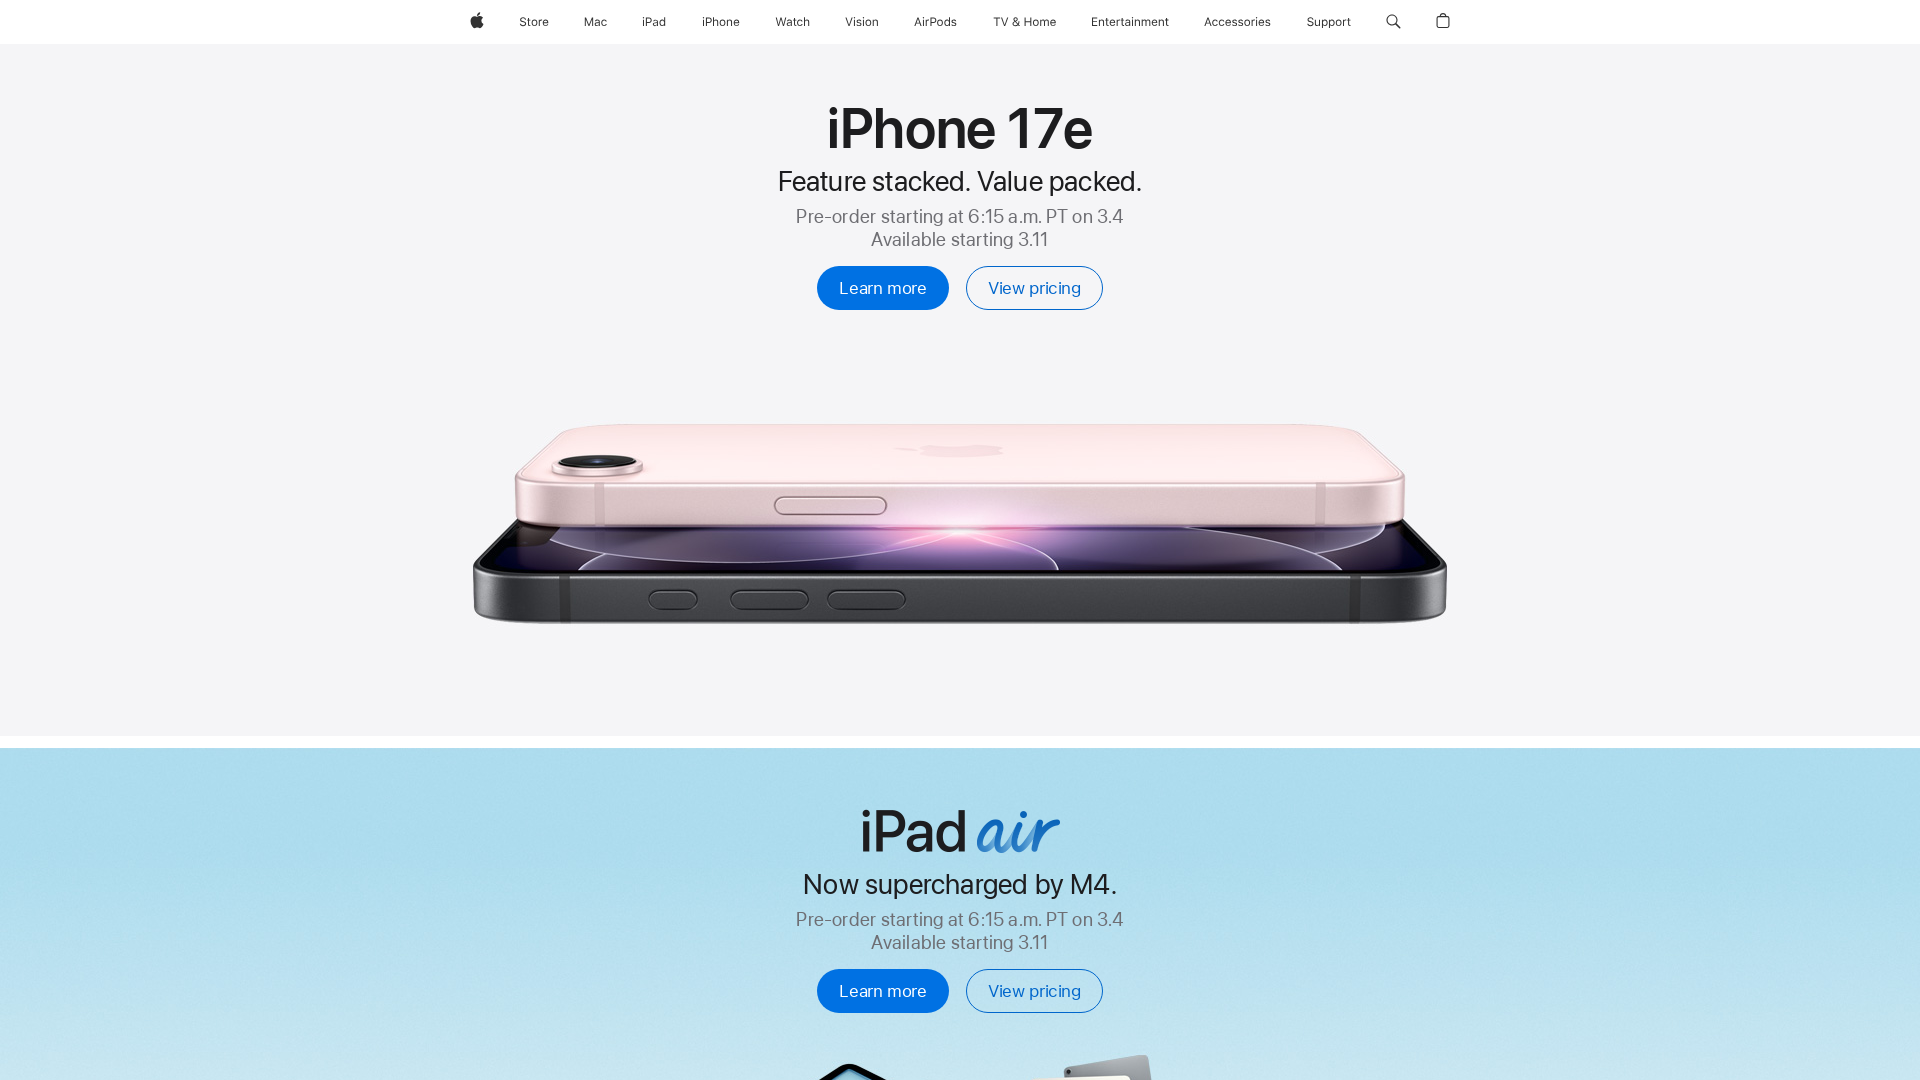